Tests timed JavaScript alert that appears after 5 seconds delay

Starting URL: https://demoqa.com/alerts

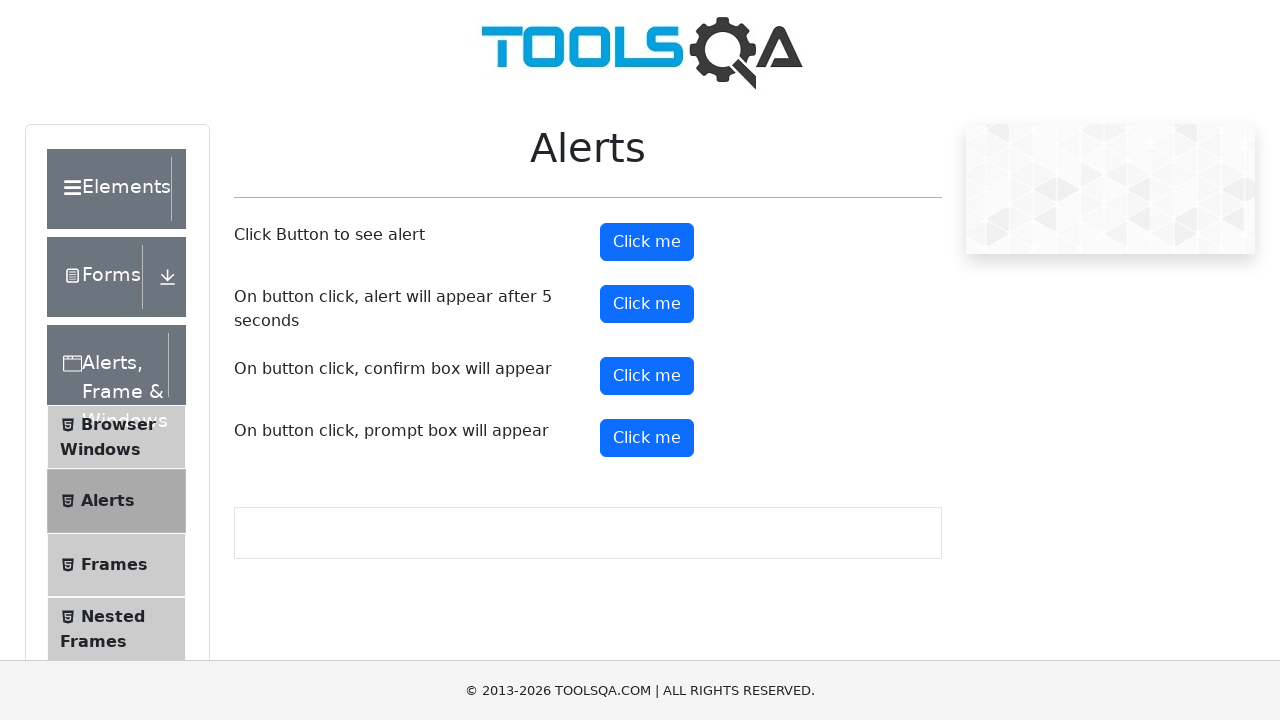

Set up dialog handler to automatically accept alerts
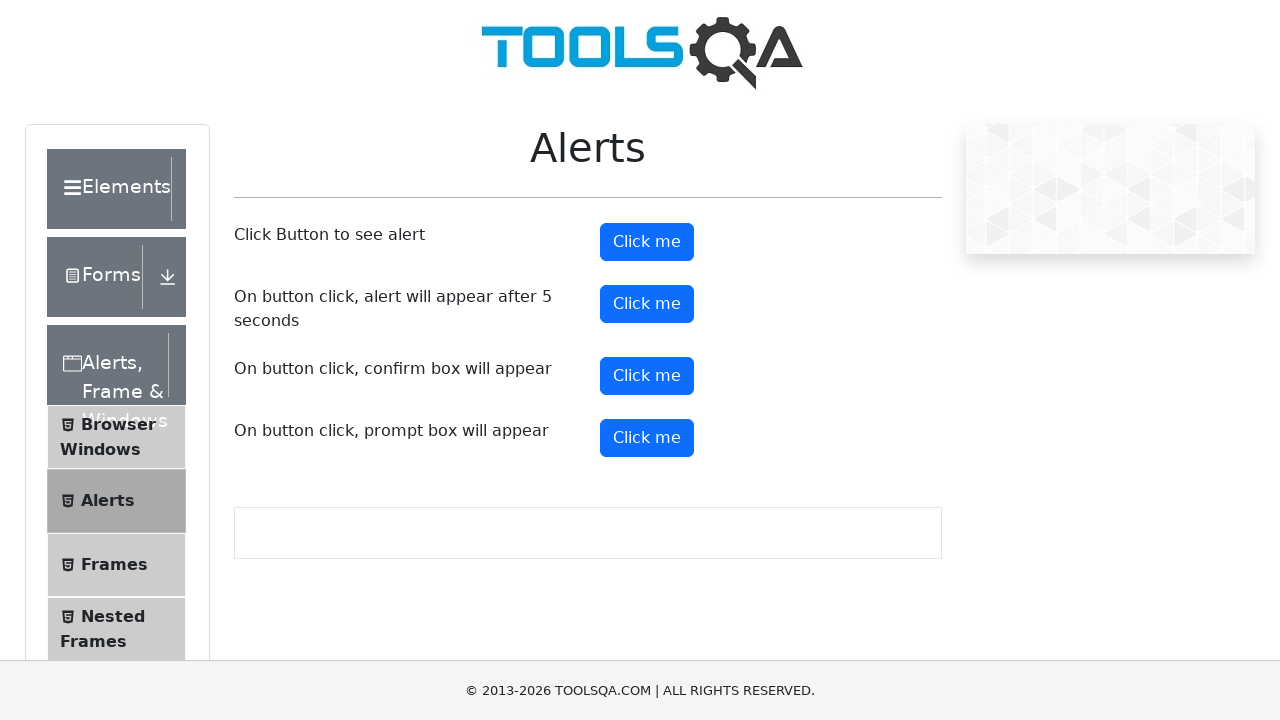

Clicked timer alert button to trigger 5-second delayed alert at (647, 304) on #timerAlertButton
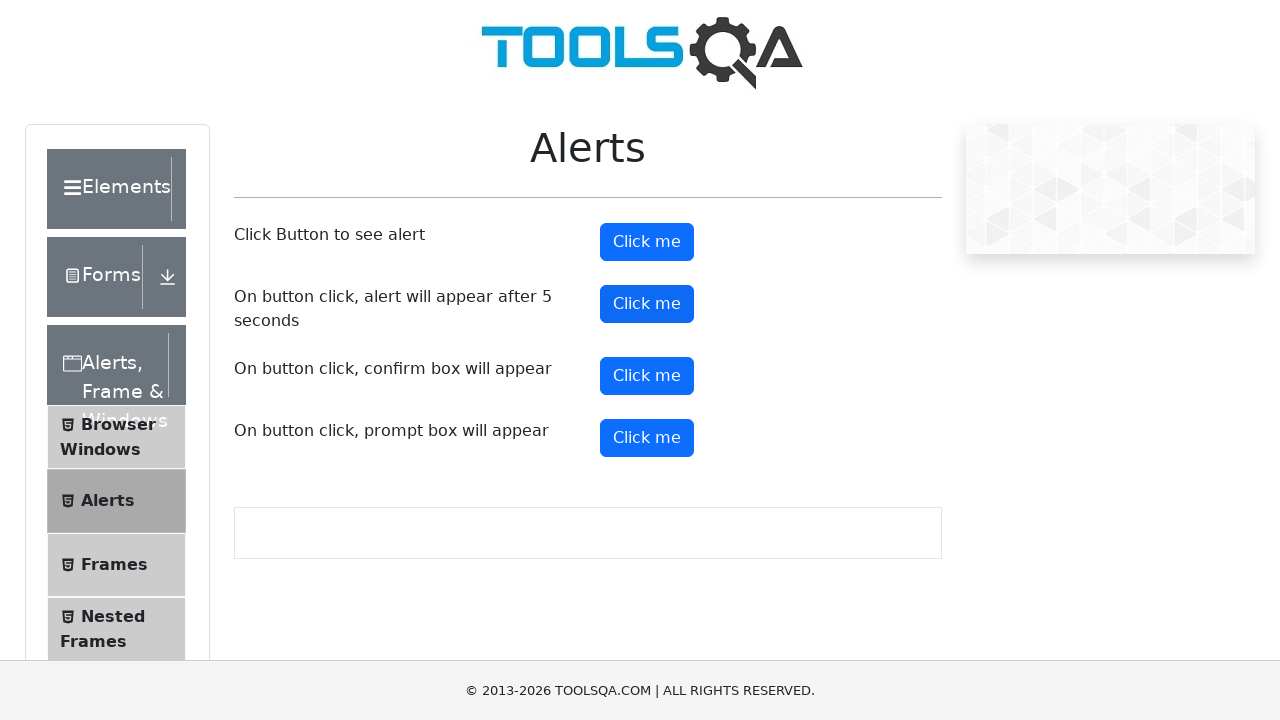

Waited 6 seconds for timed alert to appear and be accepted
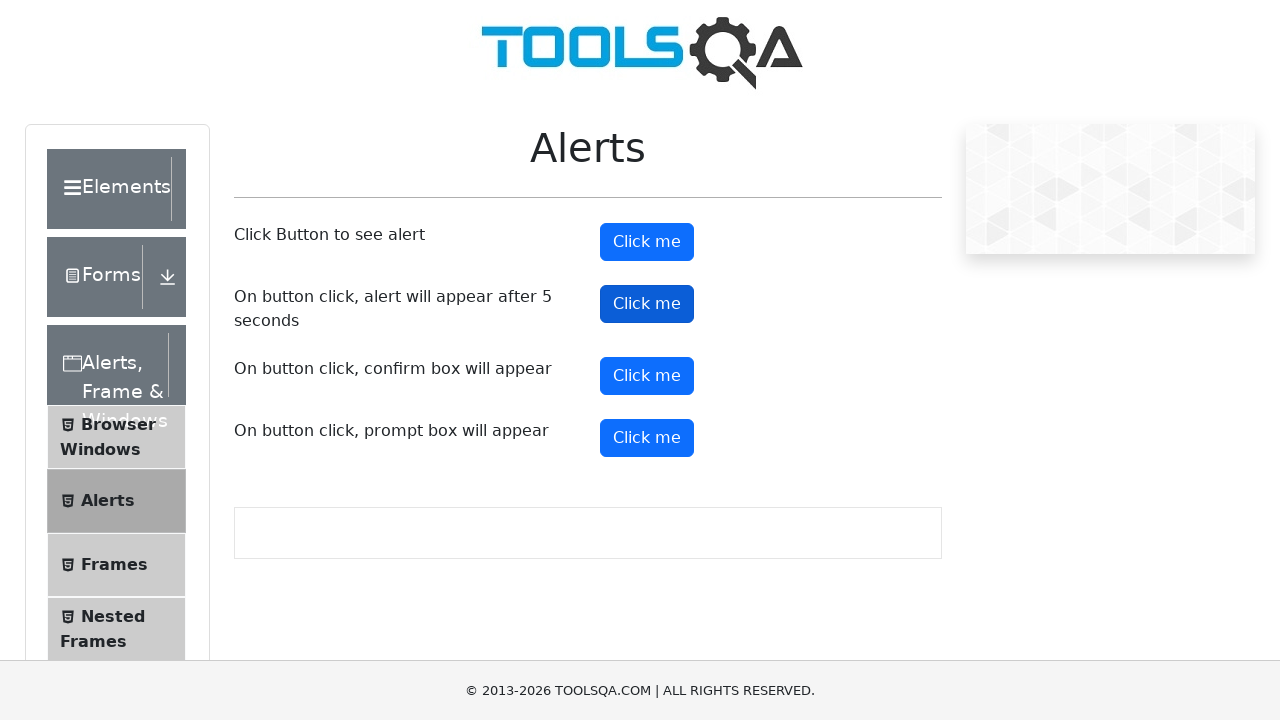

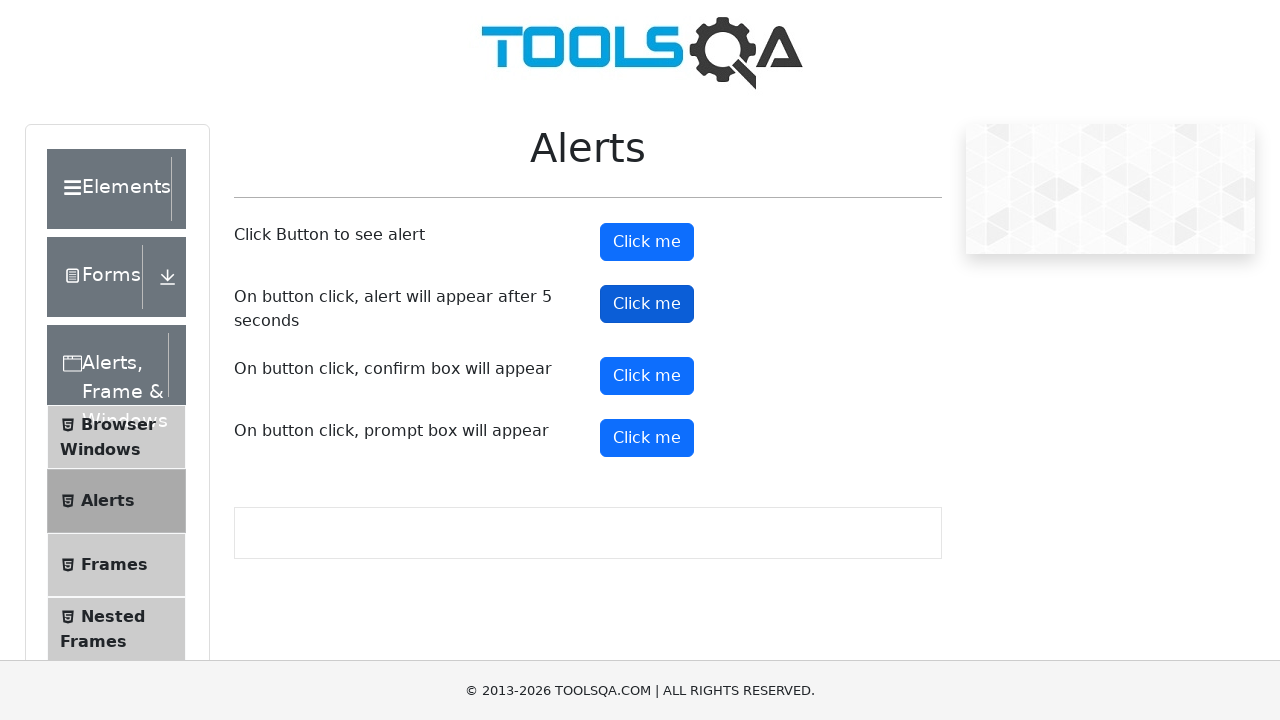